Tests JavaScript alert dialog by clicking the alert button and handling the alert popup.

Starting URL: https://rahulshettyacademy.com/AutomationPractice/

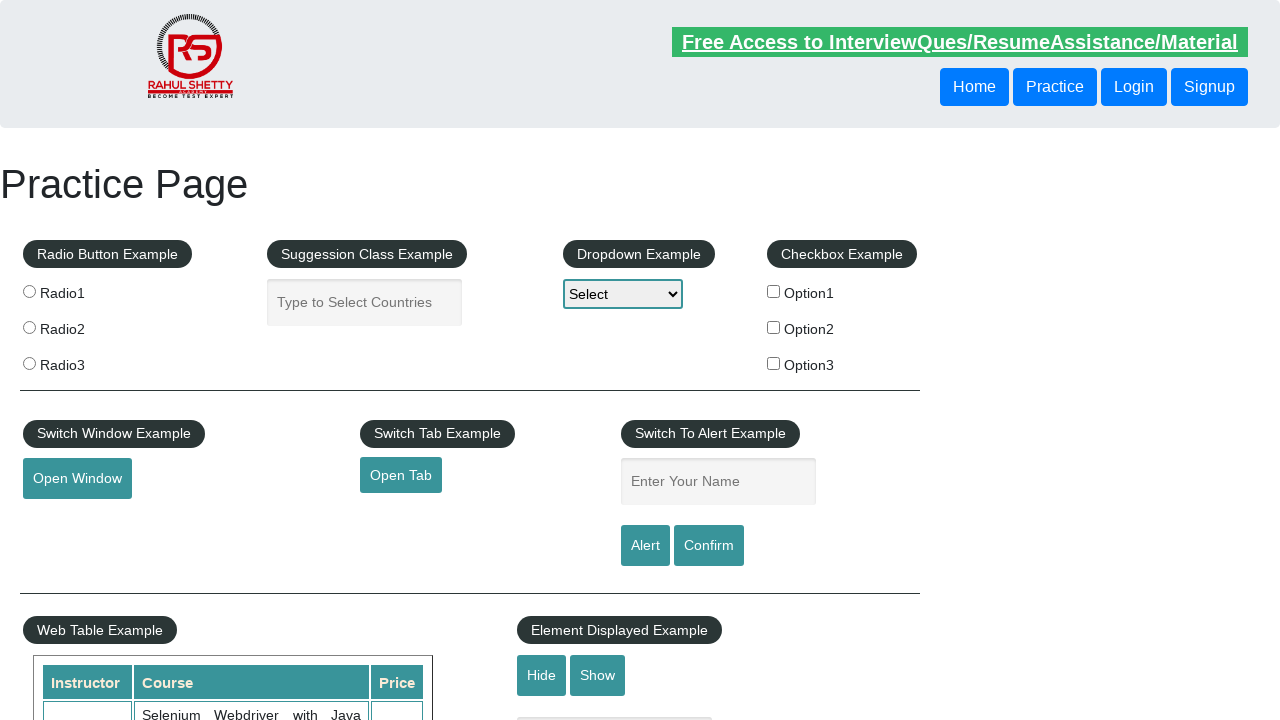

Set up dialog handler to accept alert popups
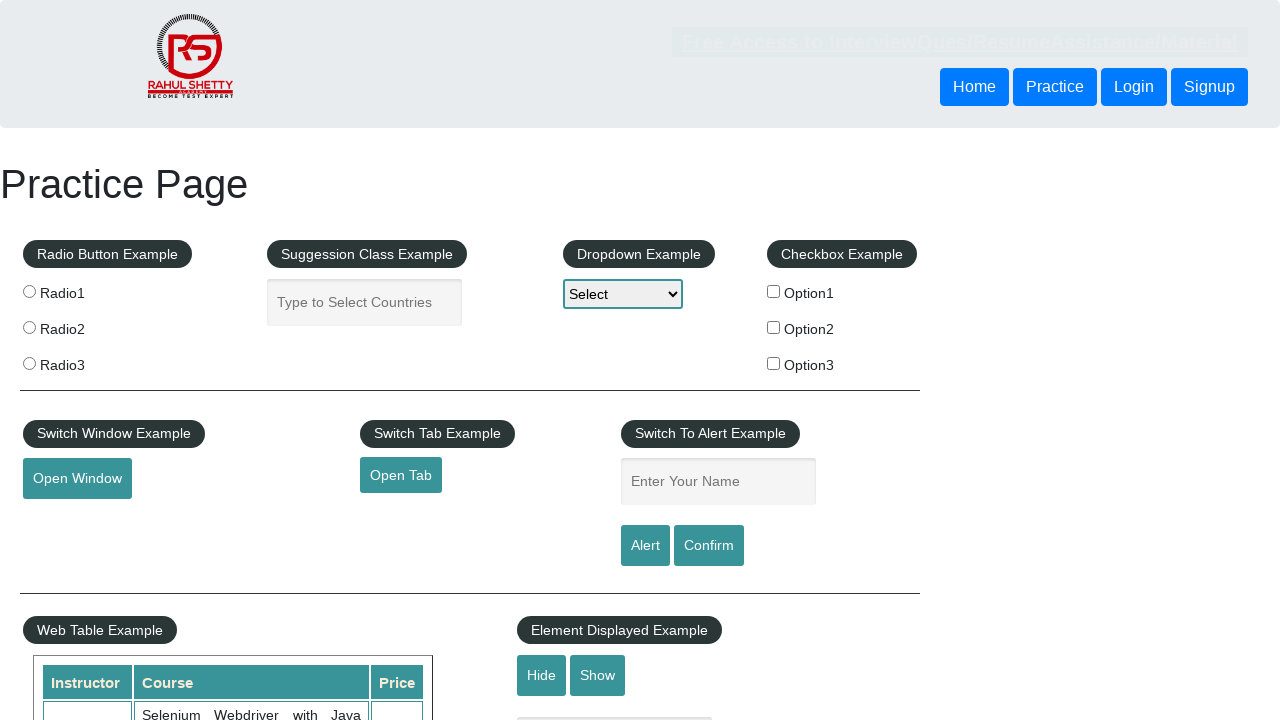

Clicked alert button to trigger JavaScript alert dialog at (645, 546) on #alertbtn
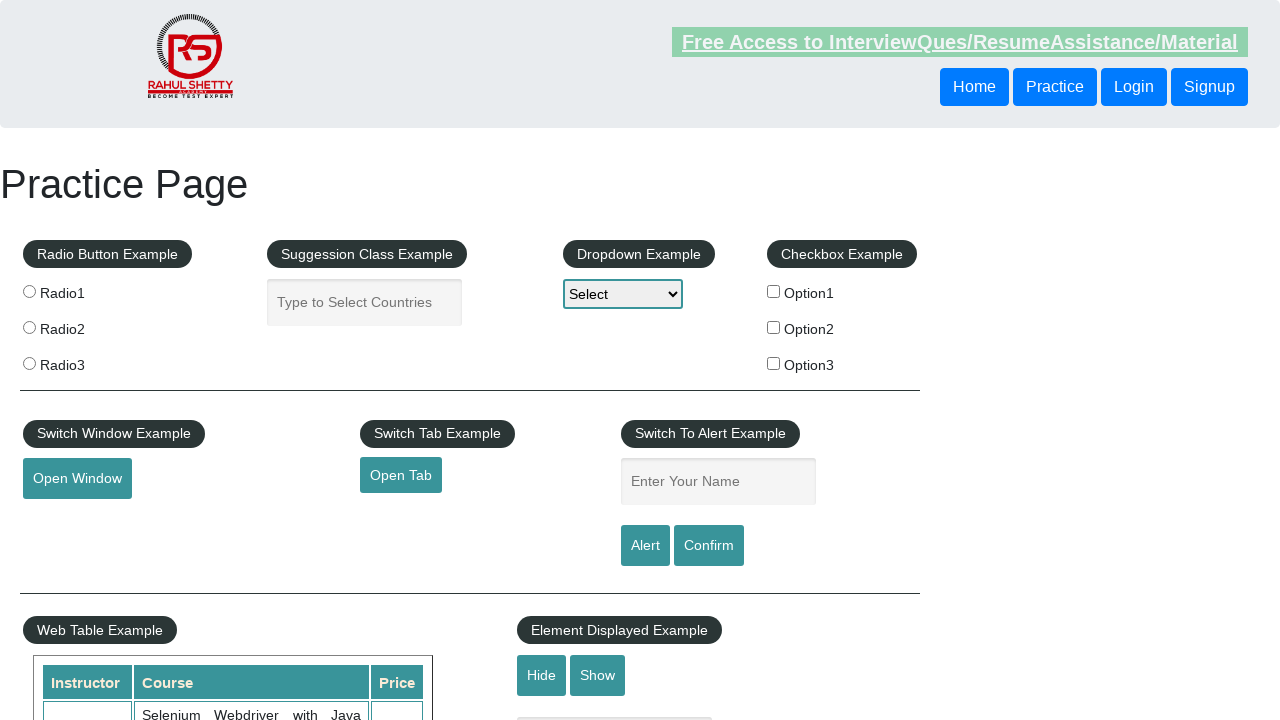

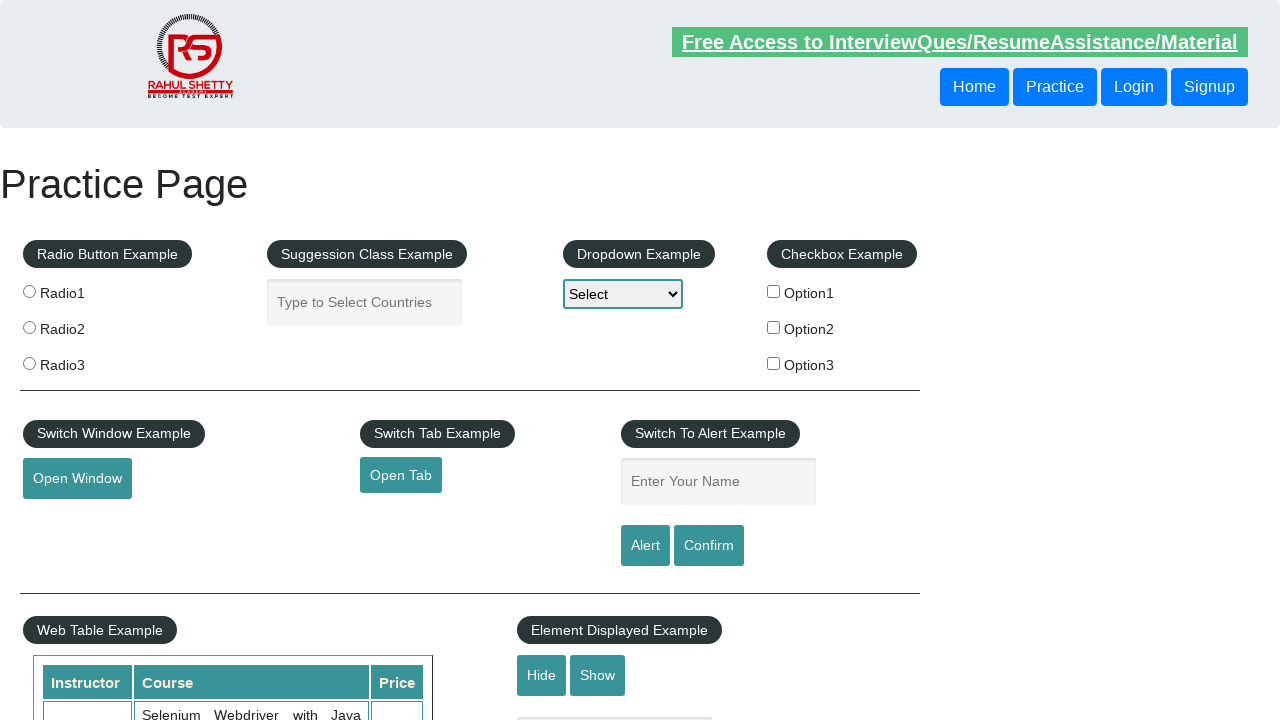